Tests a registration form by filling in first name, last name, and email fields, then submitting and verifying the success message.

Starting URL: http://suninjuly.github.io/registration1.html

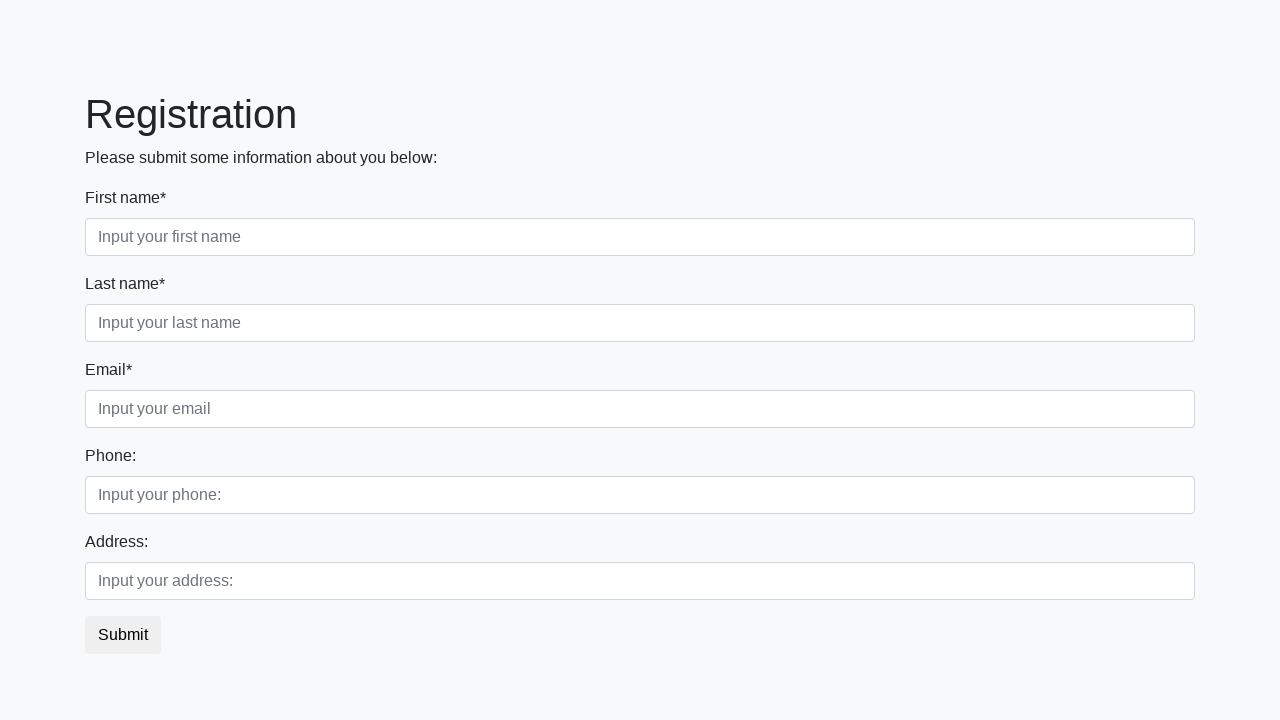

Filled first name field with 'Ivan' on .first_block input.first
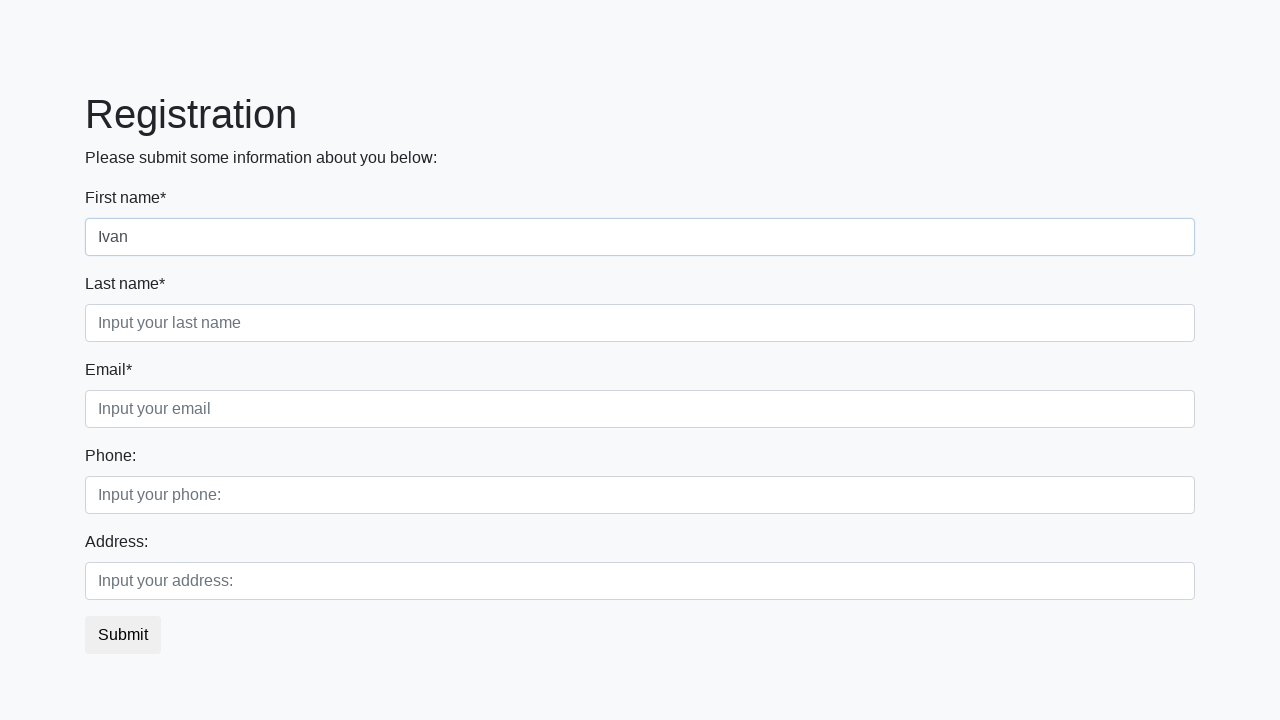

Filled last name field with 'Petrov' on .first_block input.second
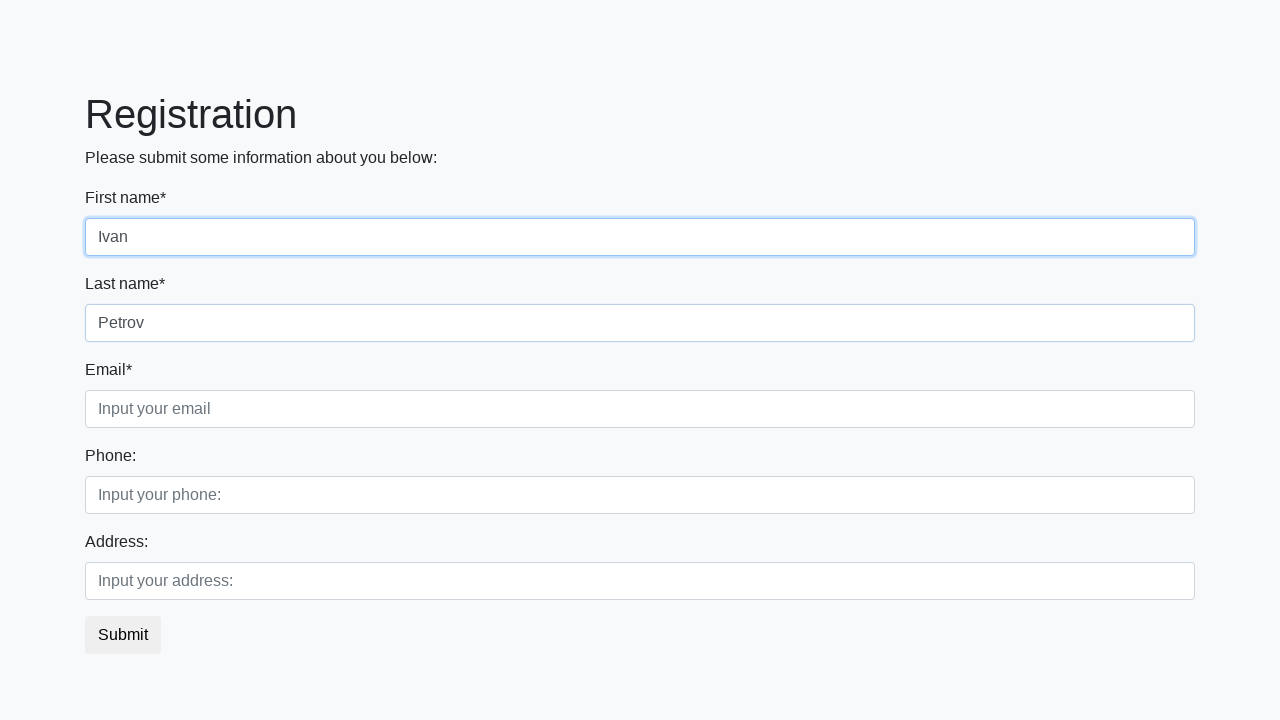

Filled email field with 'test@gmail.com' on .first_block input.third
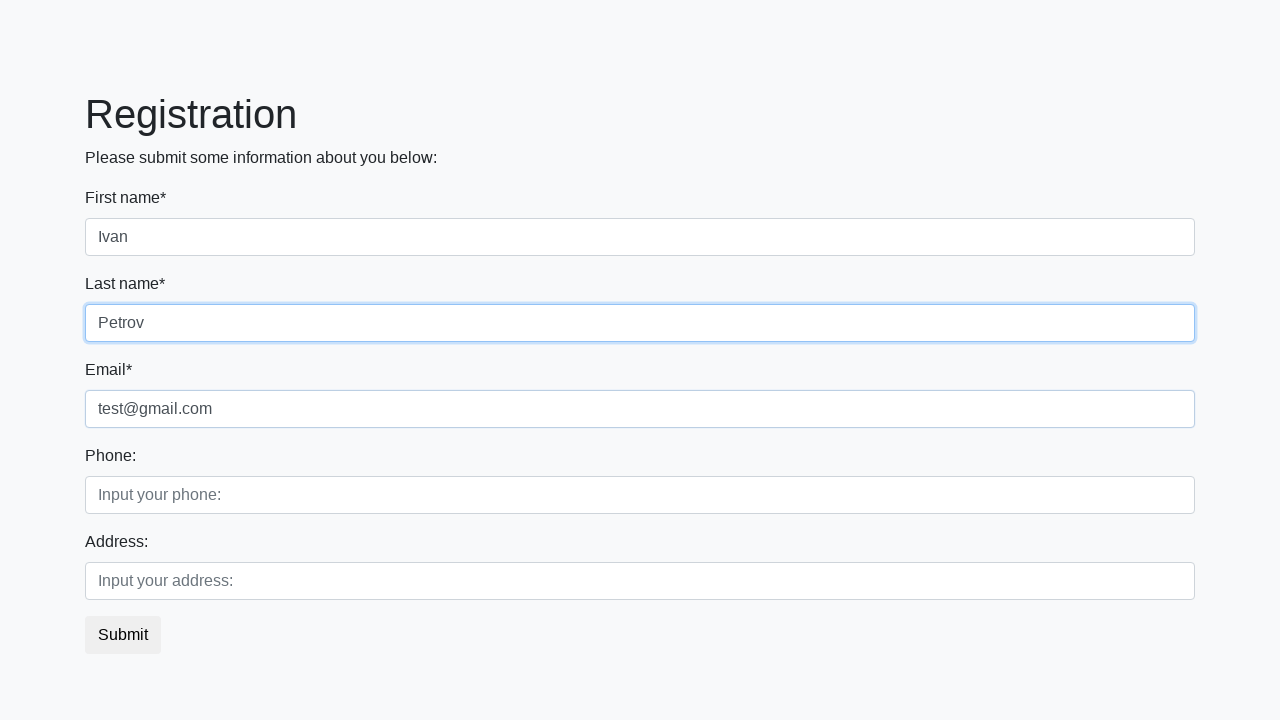

Clicked submit button to register at (123, 635) on button.btn
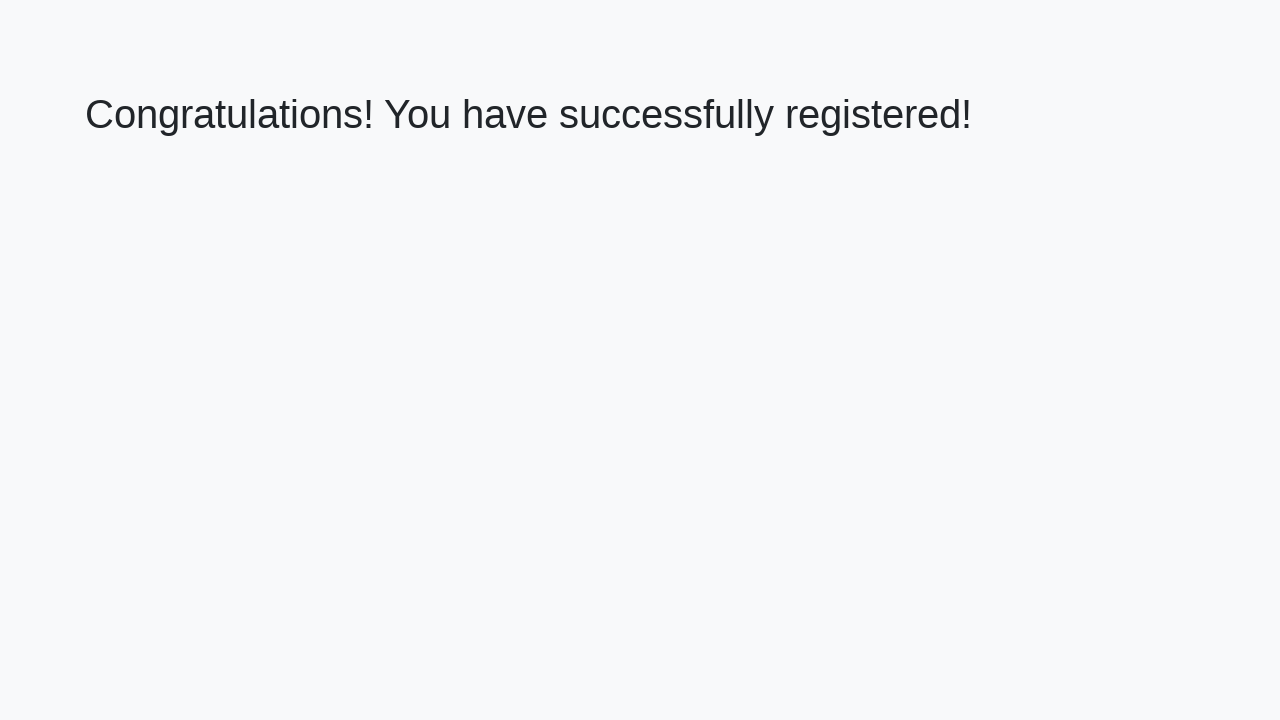

Retrieved success message text
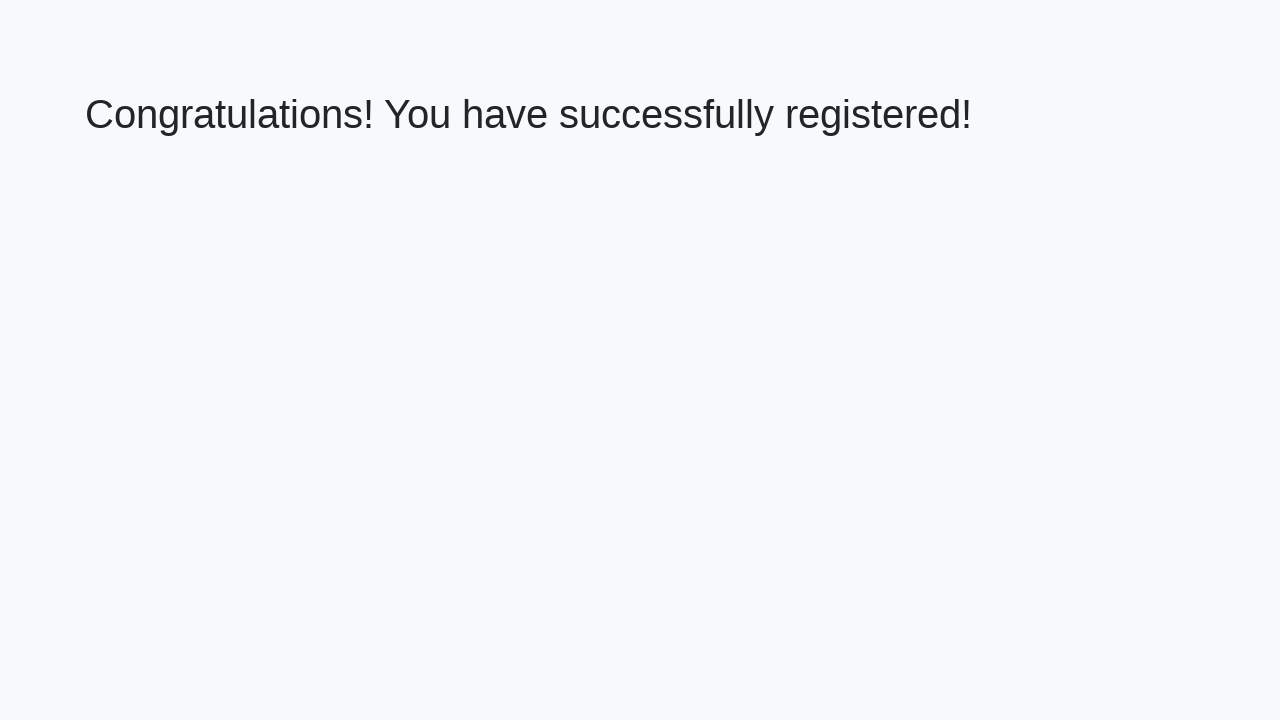

Verified success message: 'Congratulations! You have successfully registered!'
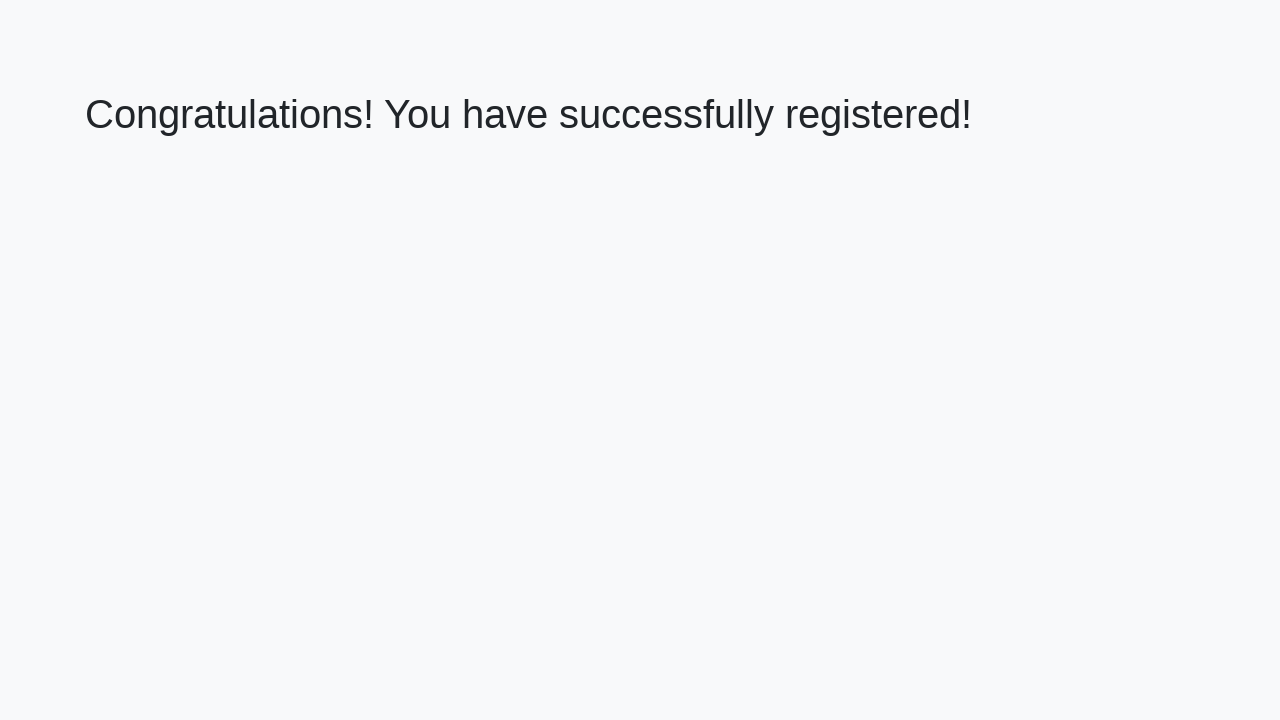

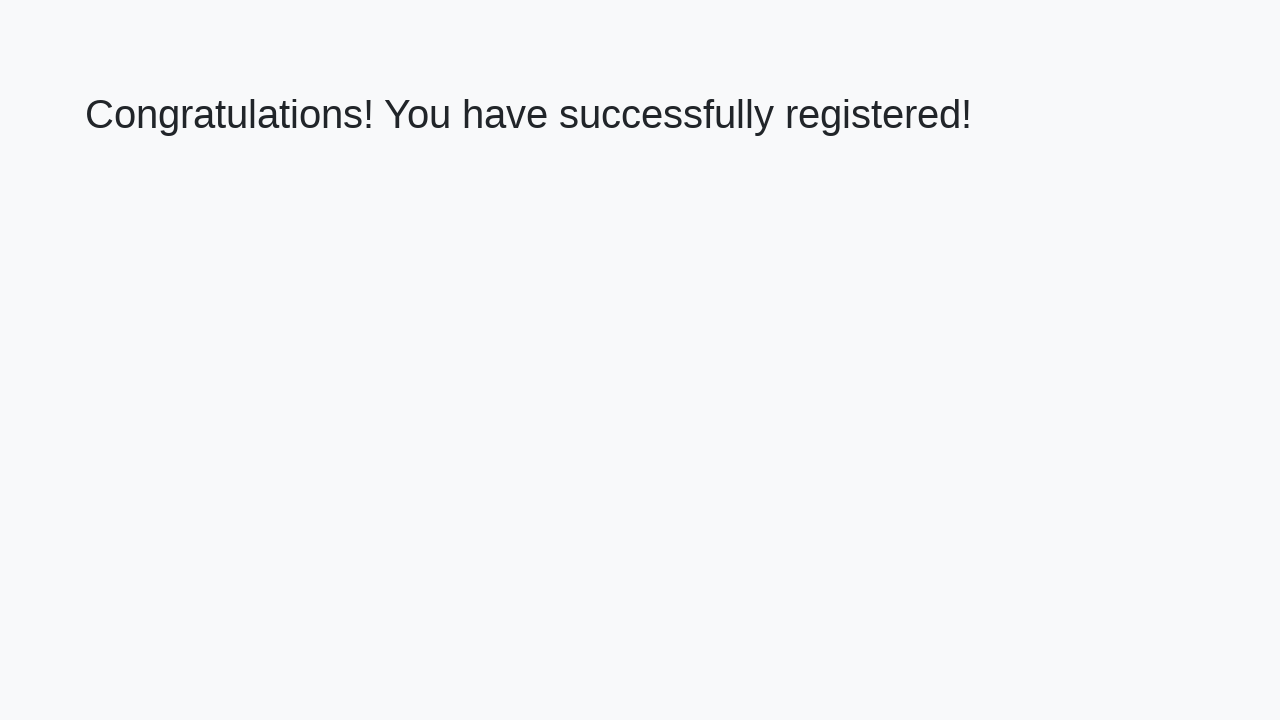